Tests basic browser window operations on Flipkart homepage including maximizing and minimizing the browser window, and retrieving page title and window handles.

Starting URL: https://www.flipkart.com

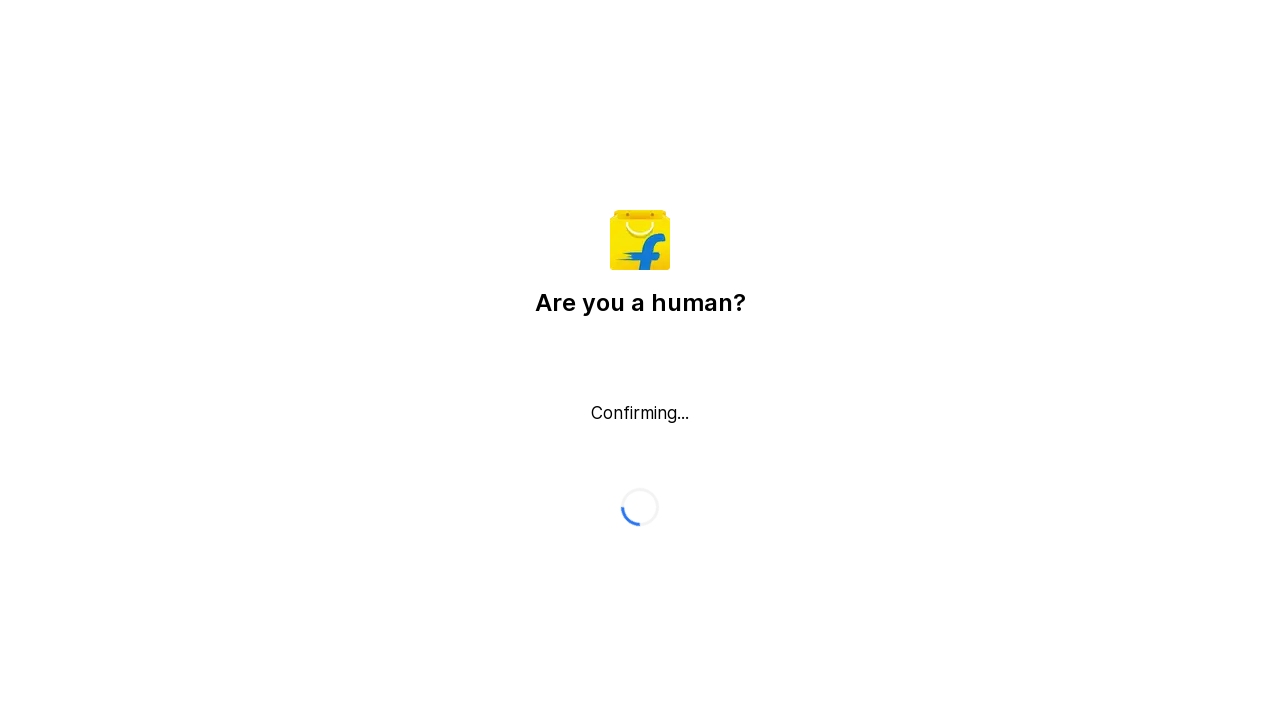

Retrieved page title from Flipkart homepage
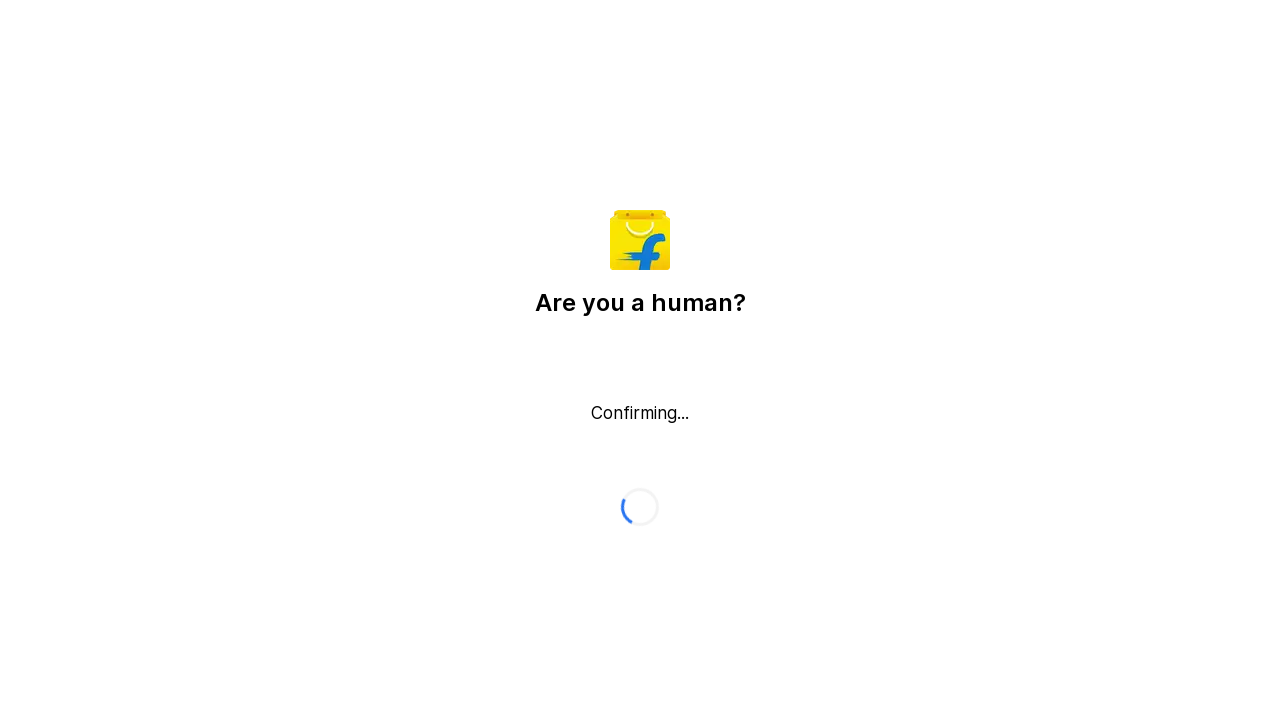

Maximized browser window to 1920x1080
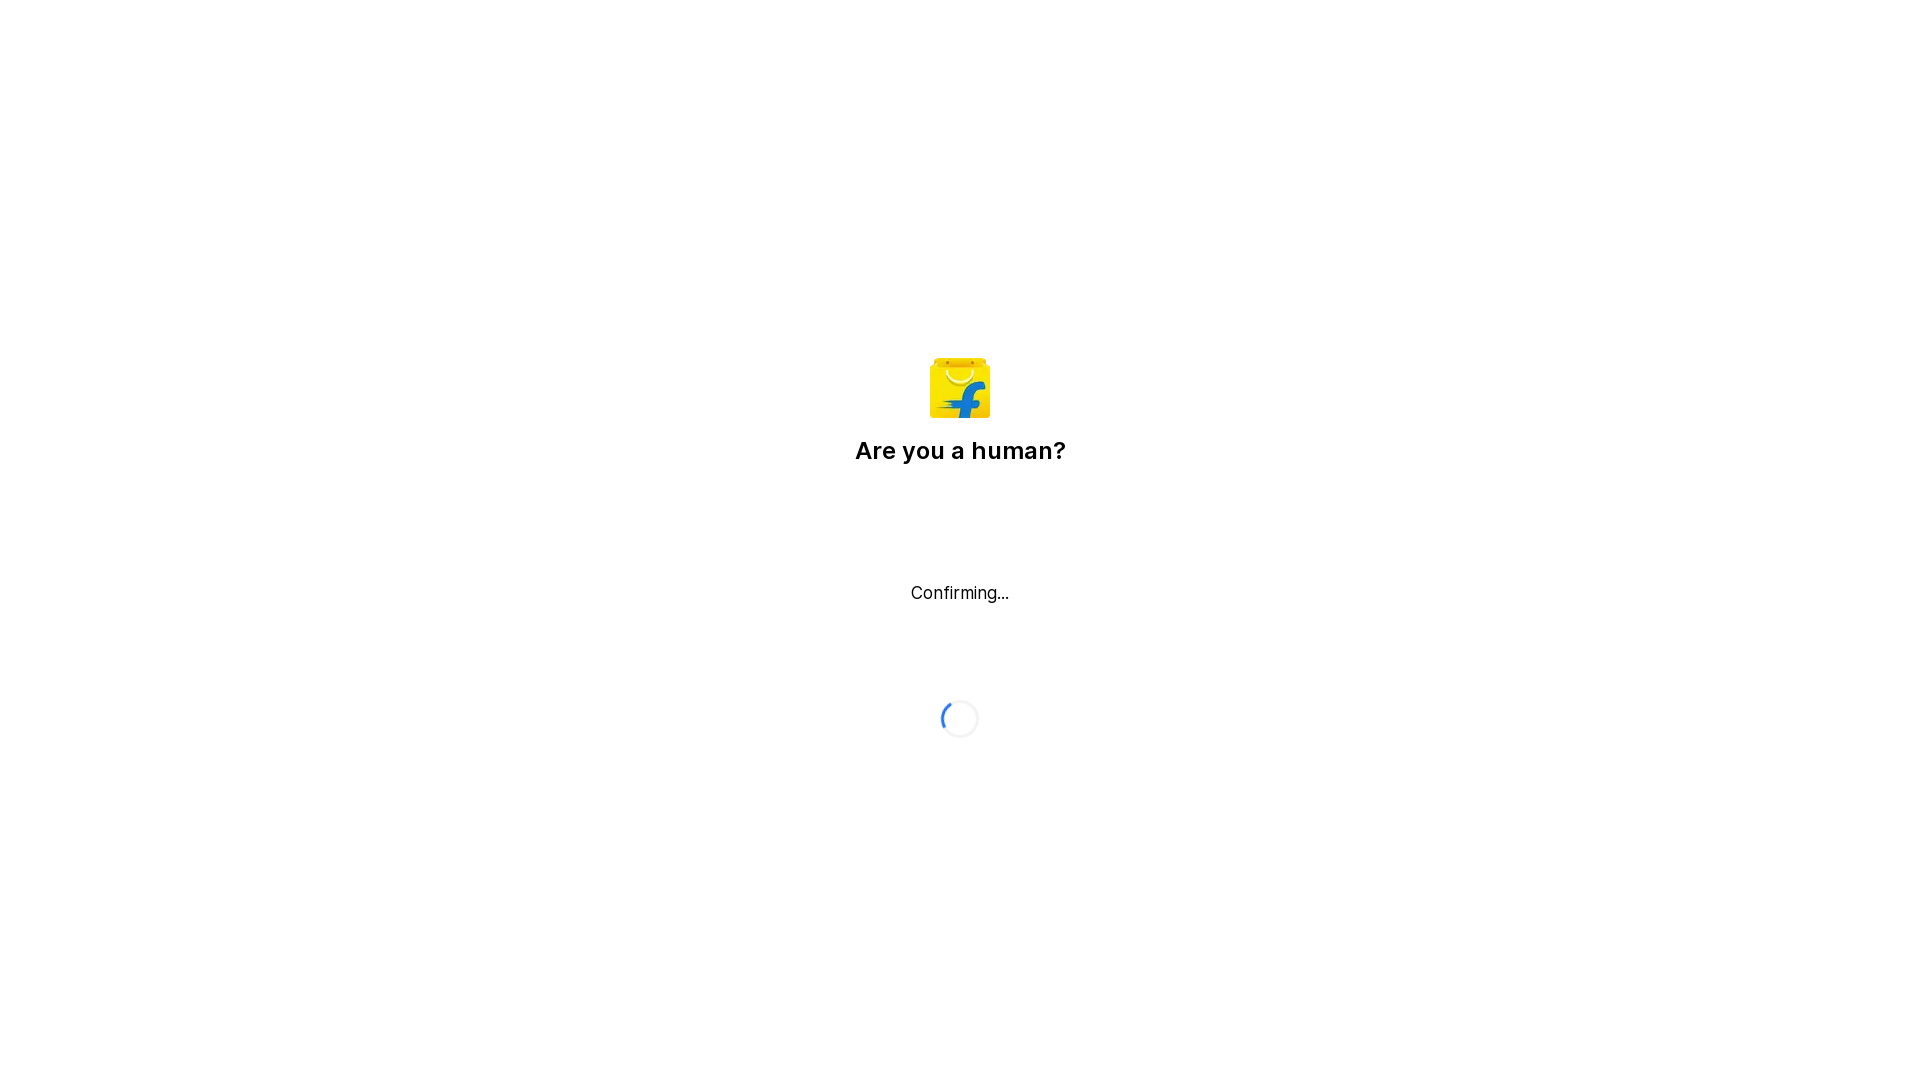

Waited for 2 seconds
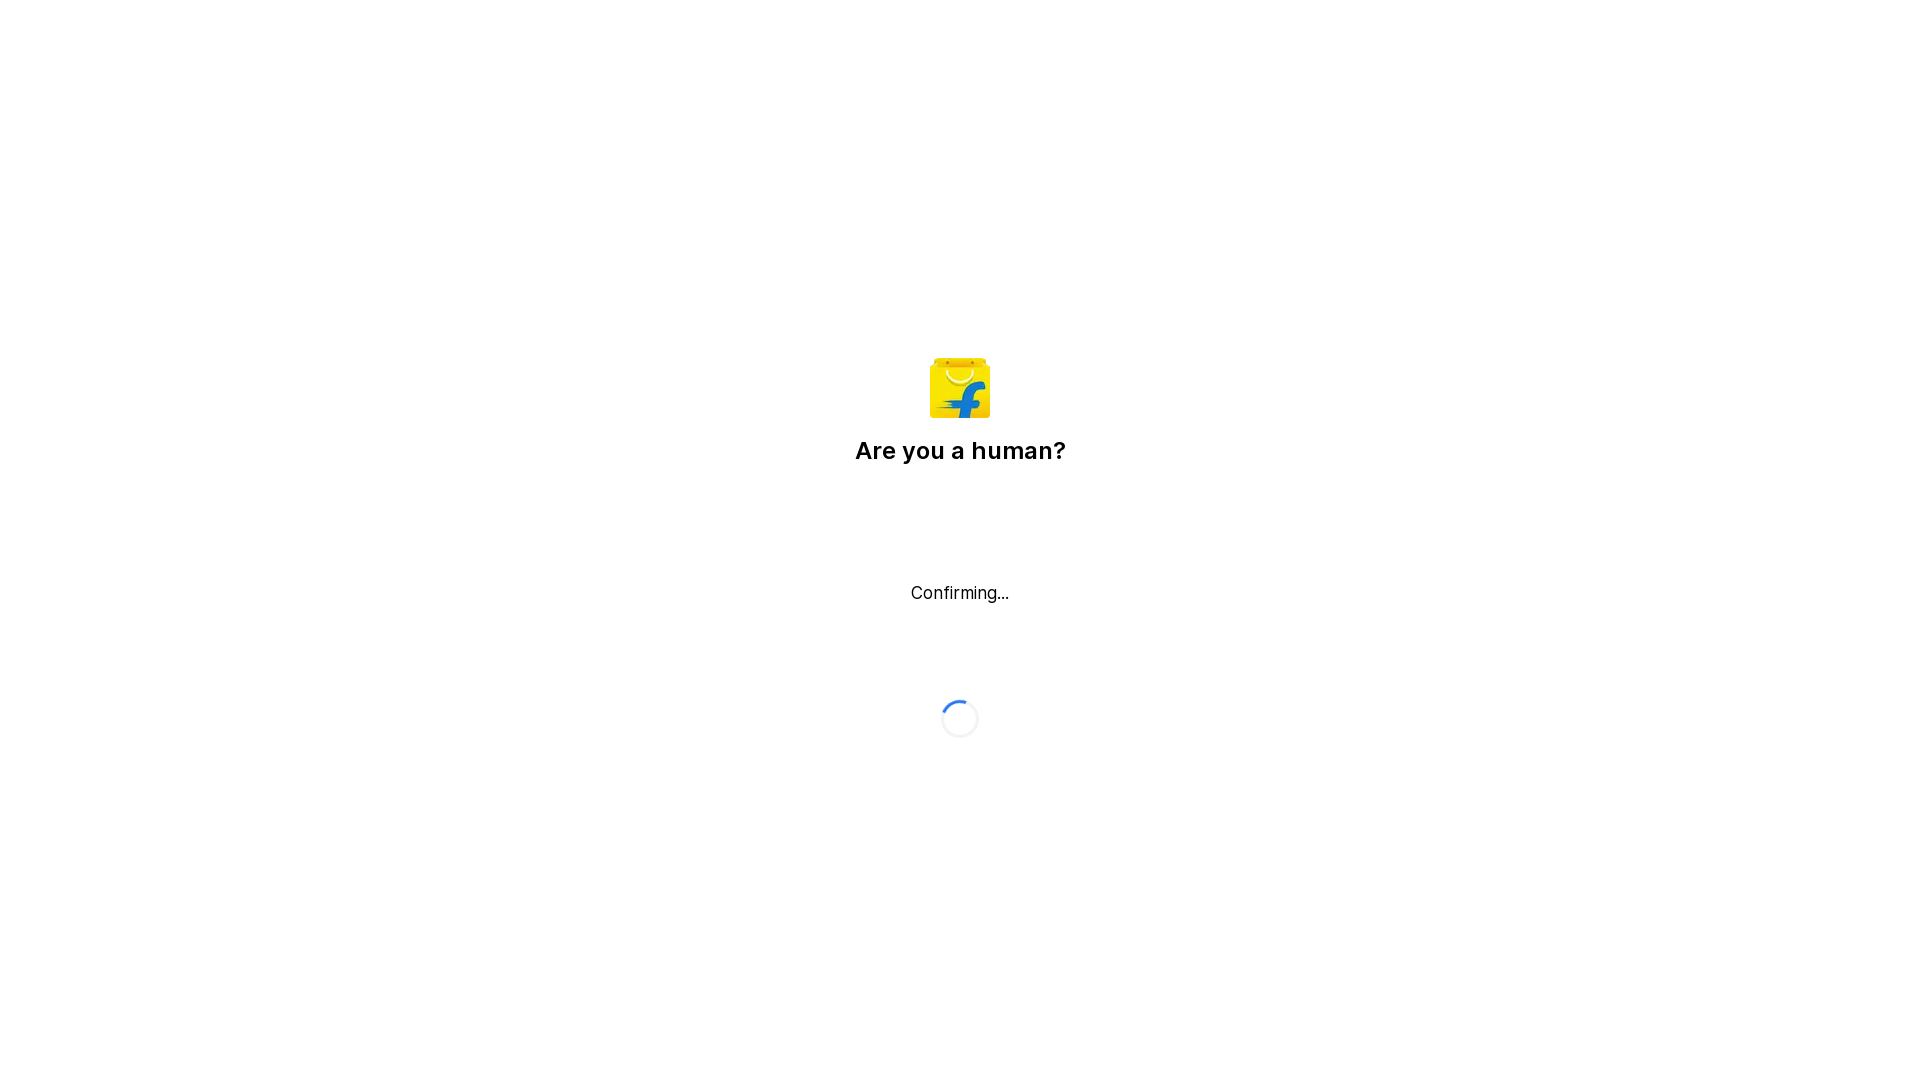

Minimized browser window to 800x600
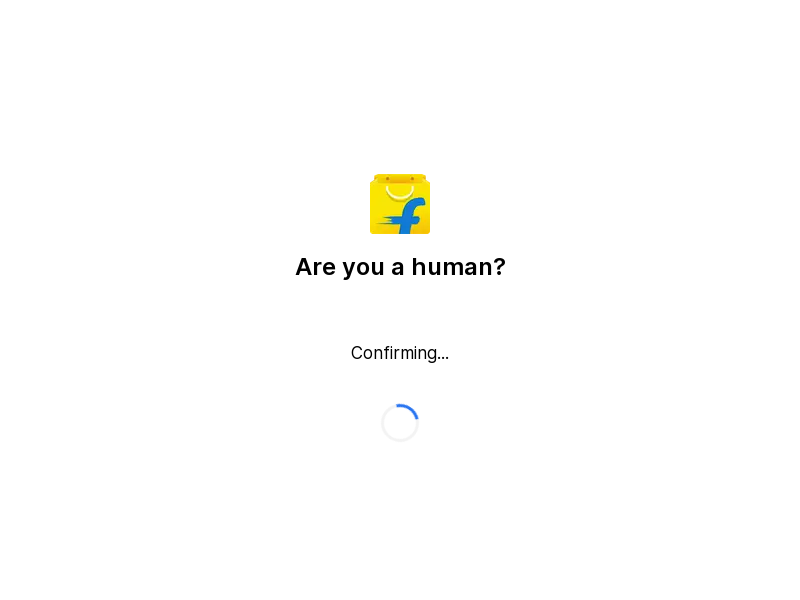

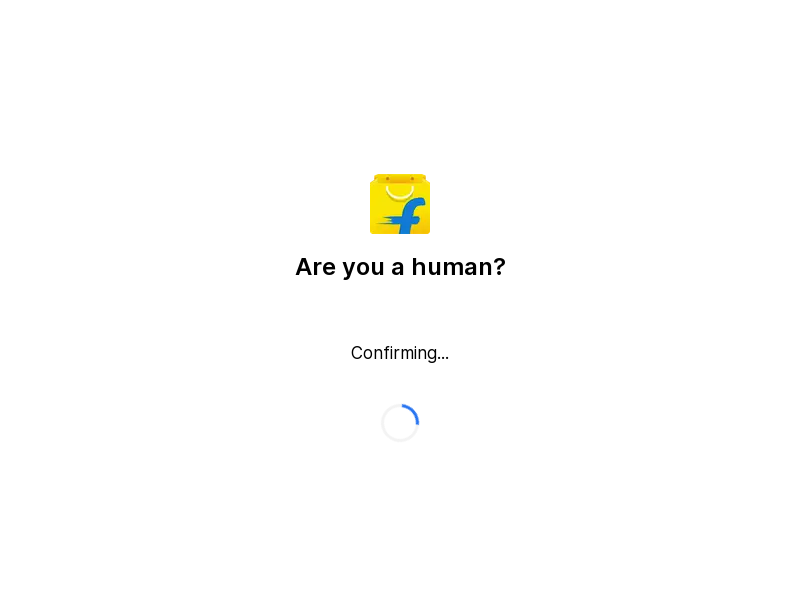